Tests that clicking Clear completed removes completed items from the list

Starting URL: https://demo.playwright.dev/todomvc

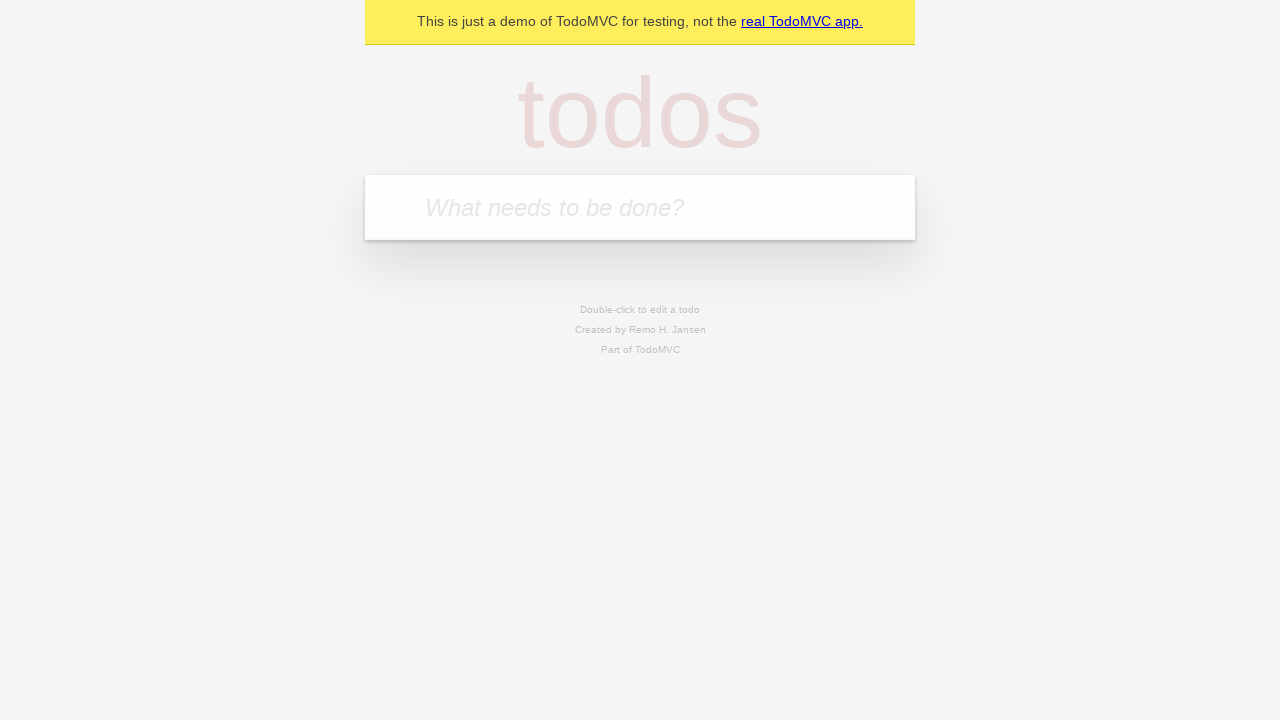

Filled todo input with 'buy some cheese' on internal:attr=[placeholder="What needs to be done?"i]
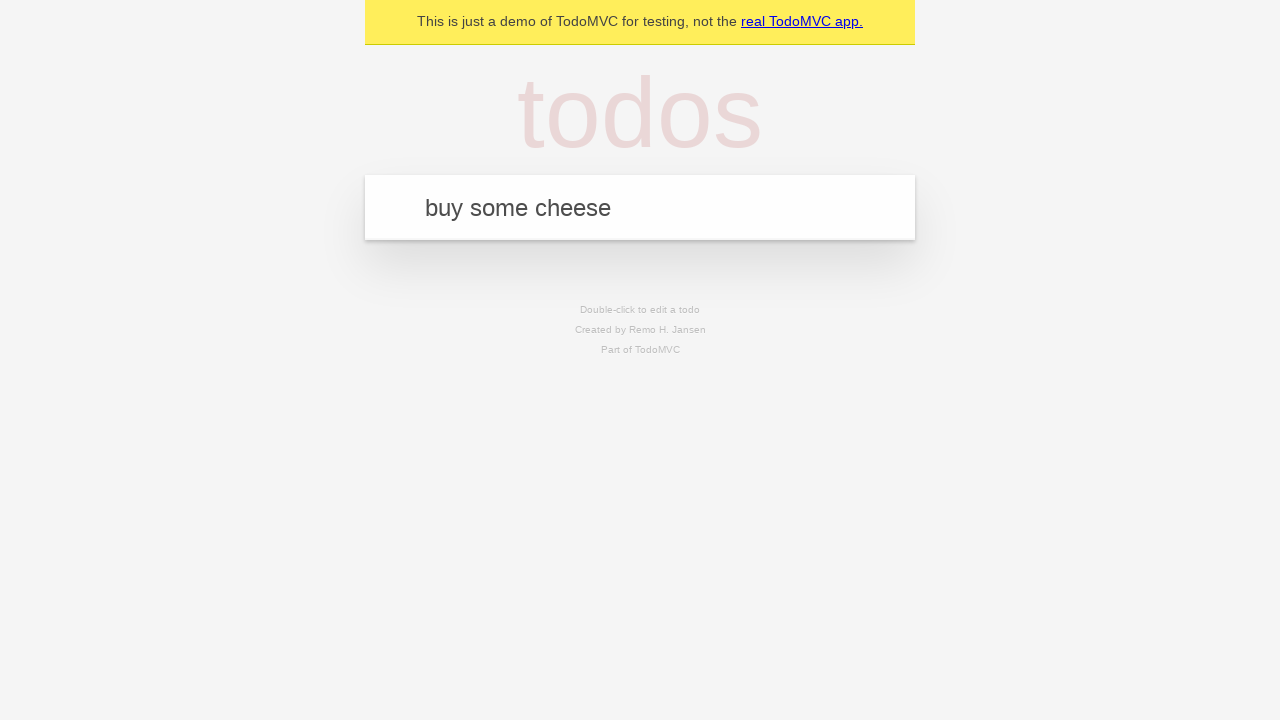

Pressed Enter to create first todo on internal:attr=[placeholder="What needs to be done?"i]
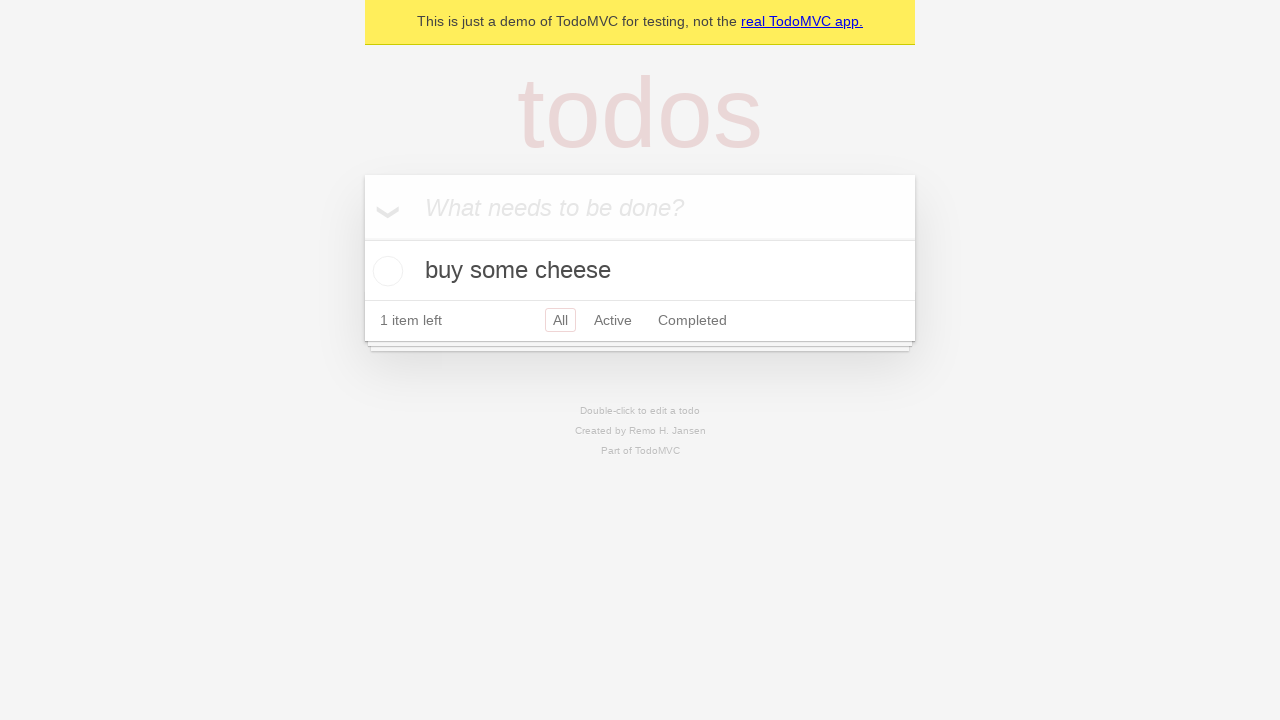

Filled todo input with 'feed the cat' on internal:attr=[placeholder="What needs to be done?"i]
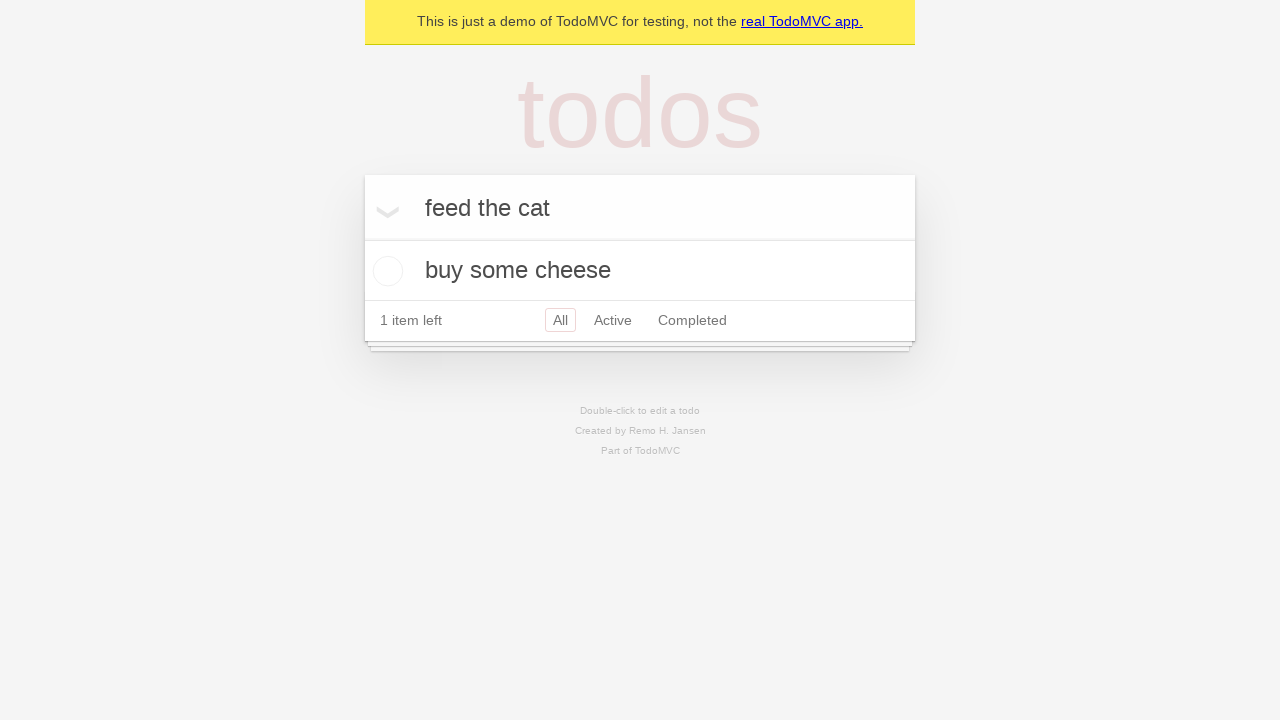

Pressed Enter to create second todo on internal:attr=[placeholder="What needs to be done?"i]
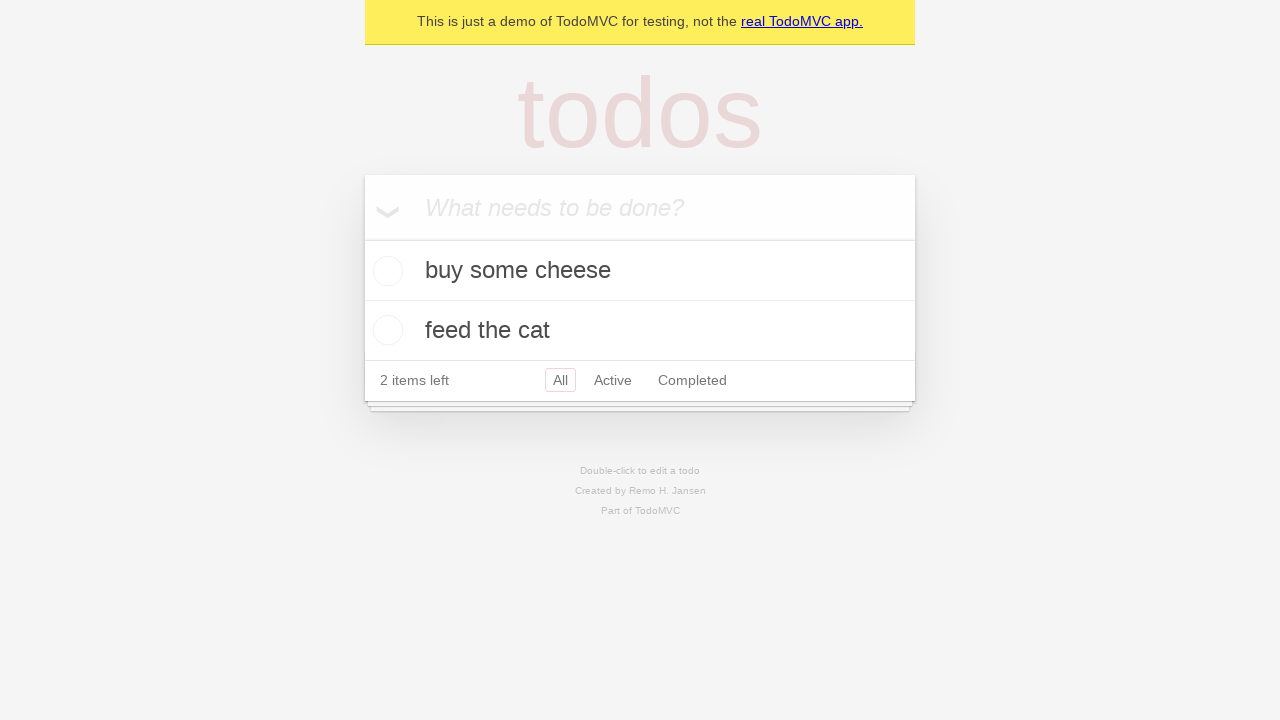

Filled todo input with 'book a doctors appointment' on internal:attr=[placeholder="What needs to be done?"i]
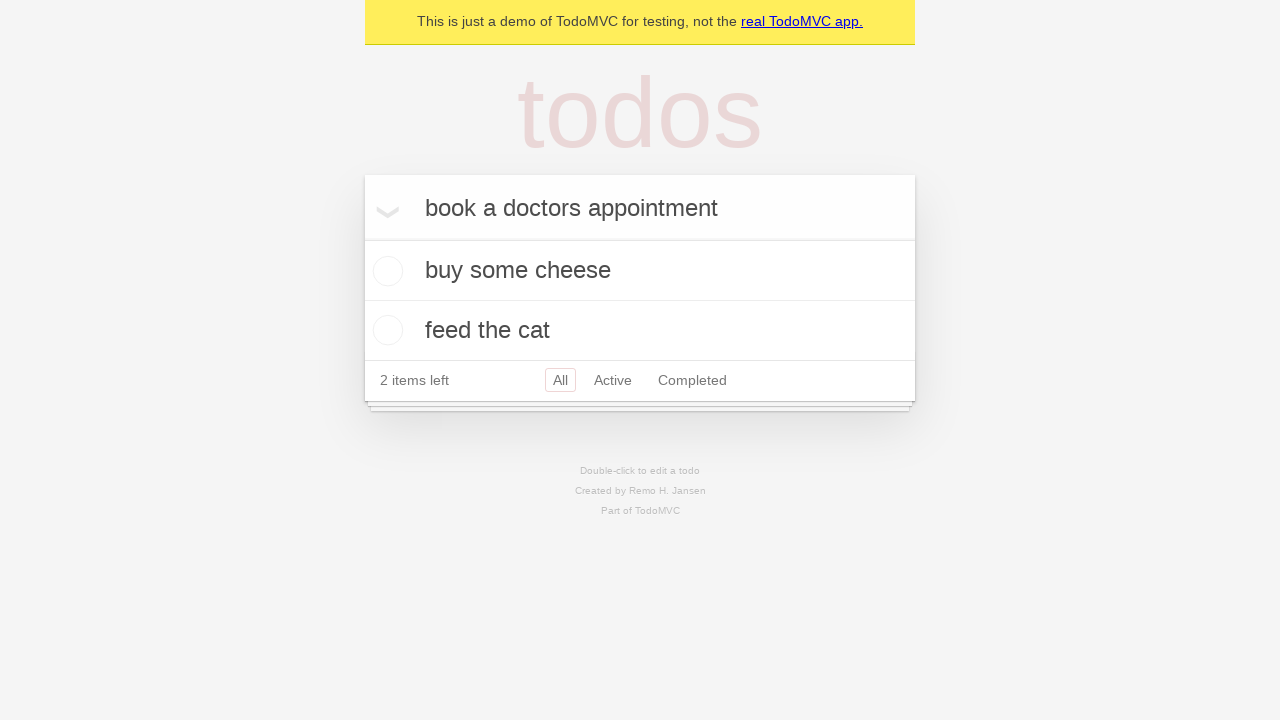

Pressed Enter to create third todo on internal:attr=[placeholder="What needs to be done?"i]
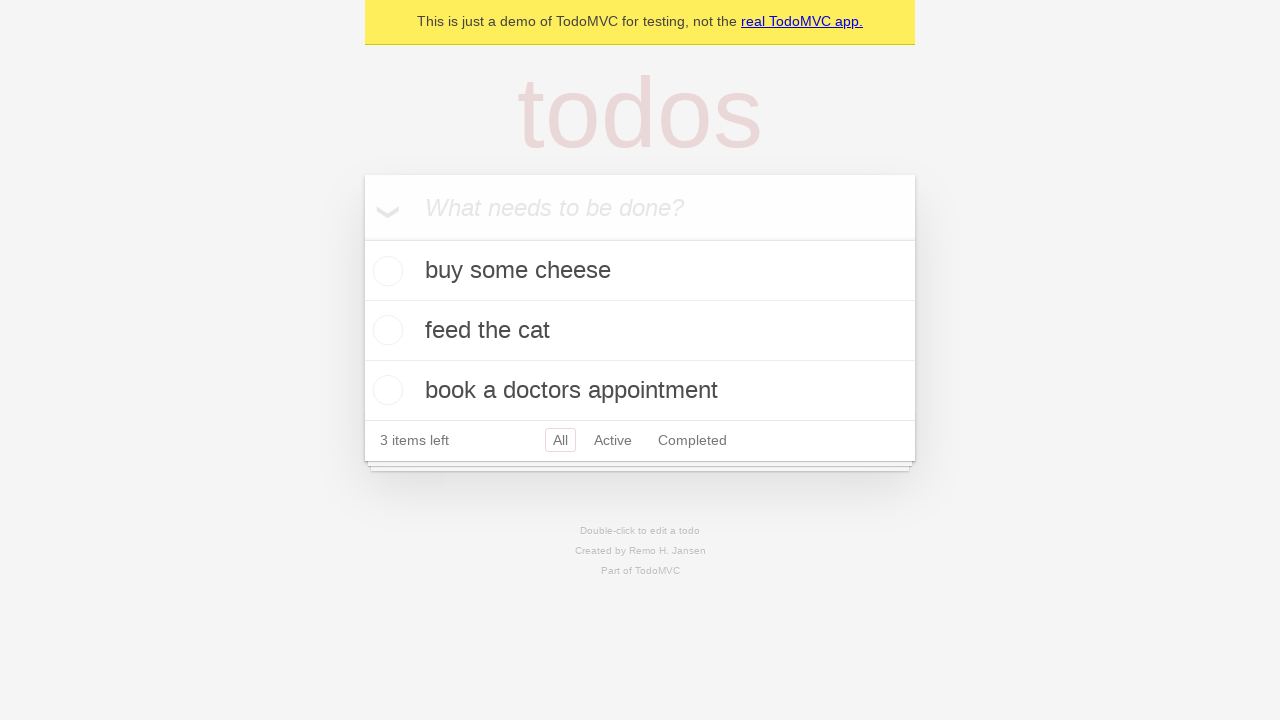

Marked second todo 'feed the cat' as completed at (385, 330) on internal:testid=[data-testid="todo-item"s] >> nth=1 >> internal:role=checkbox
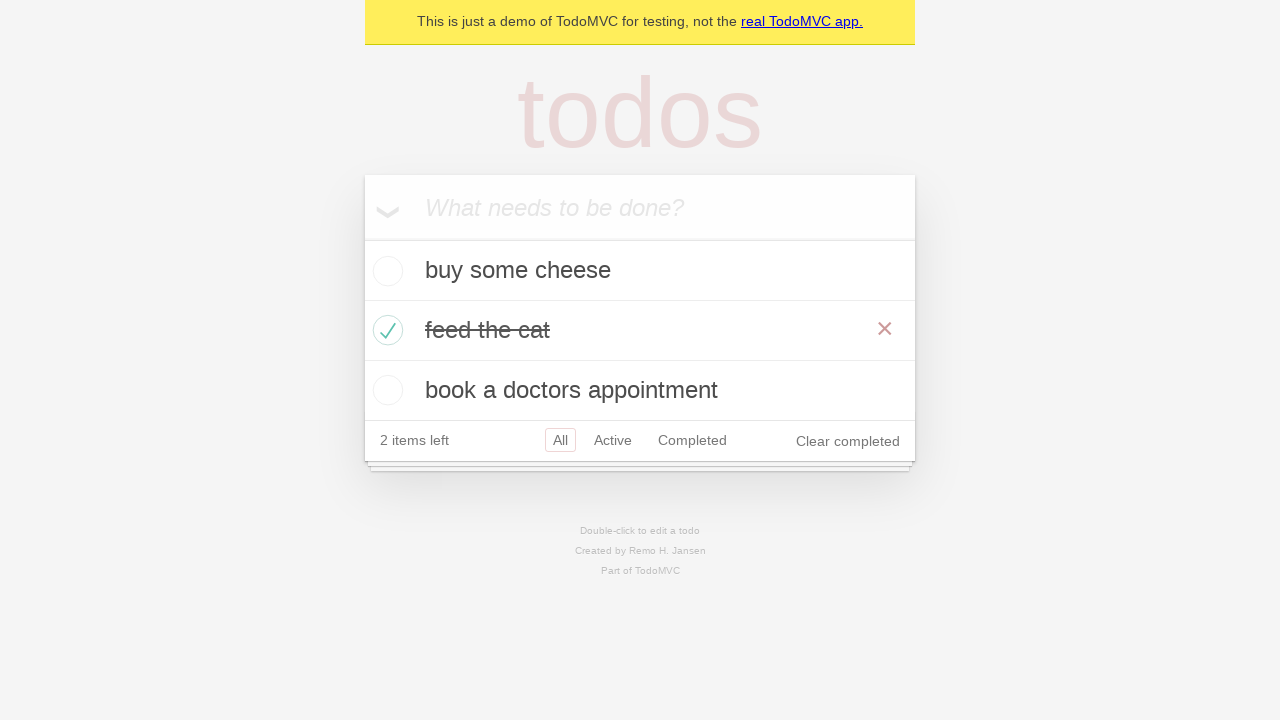

Clicked 'Clear completed' button to remove completed items at (848, 441) on internal:role=button[name="Clear completed"i]
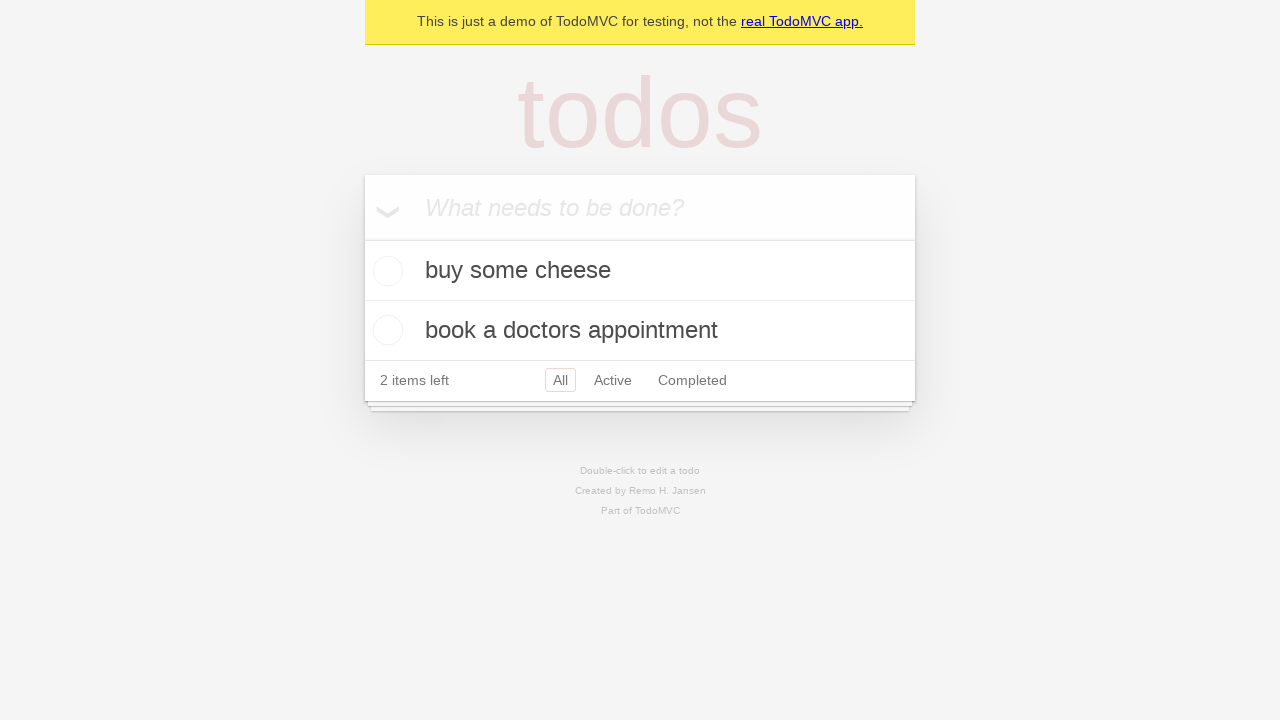

Waited for todo list to update after clearing completed items
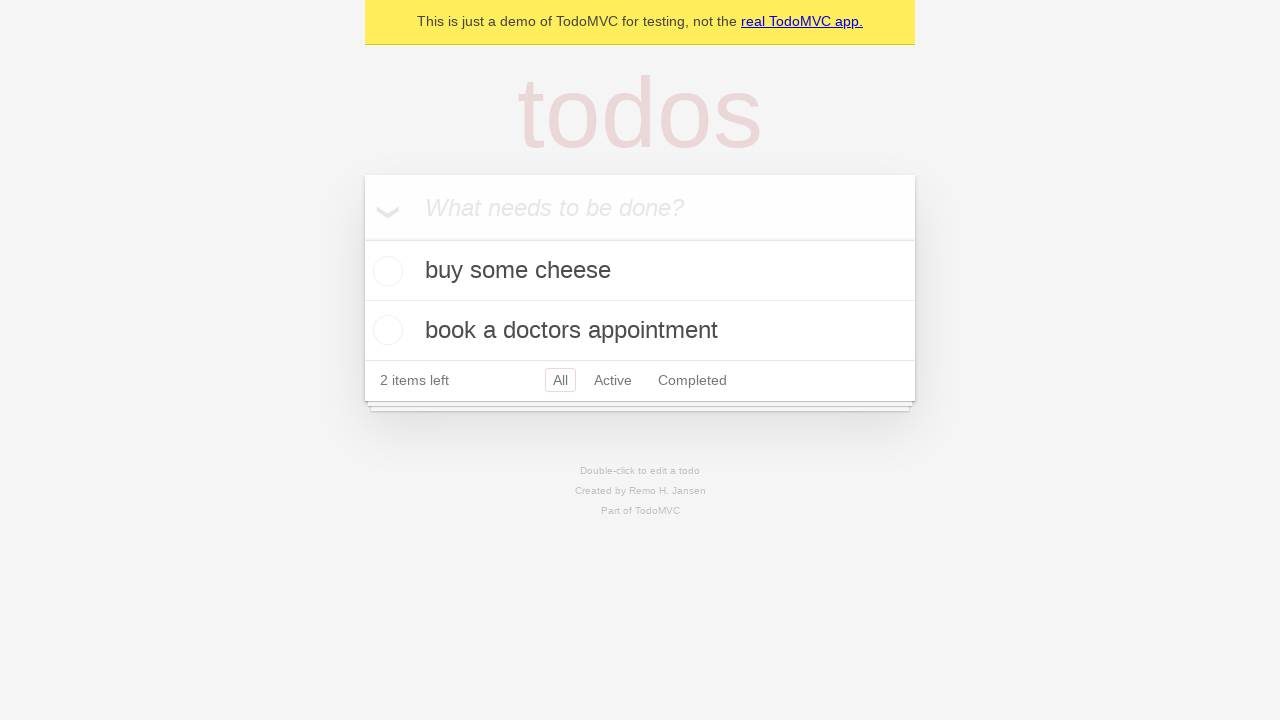

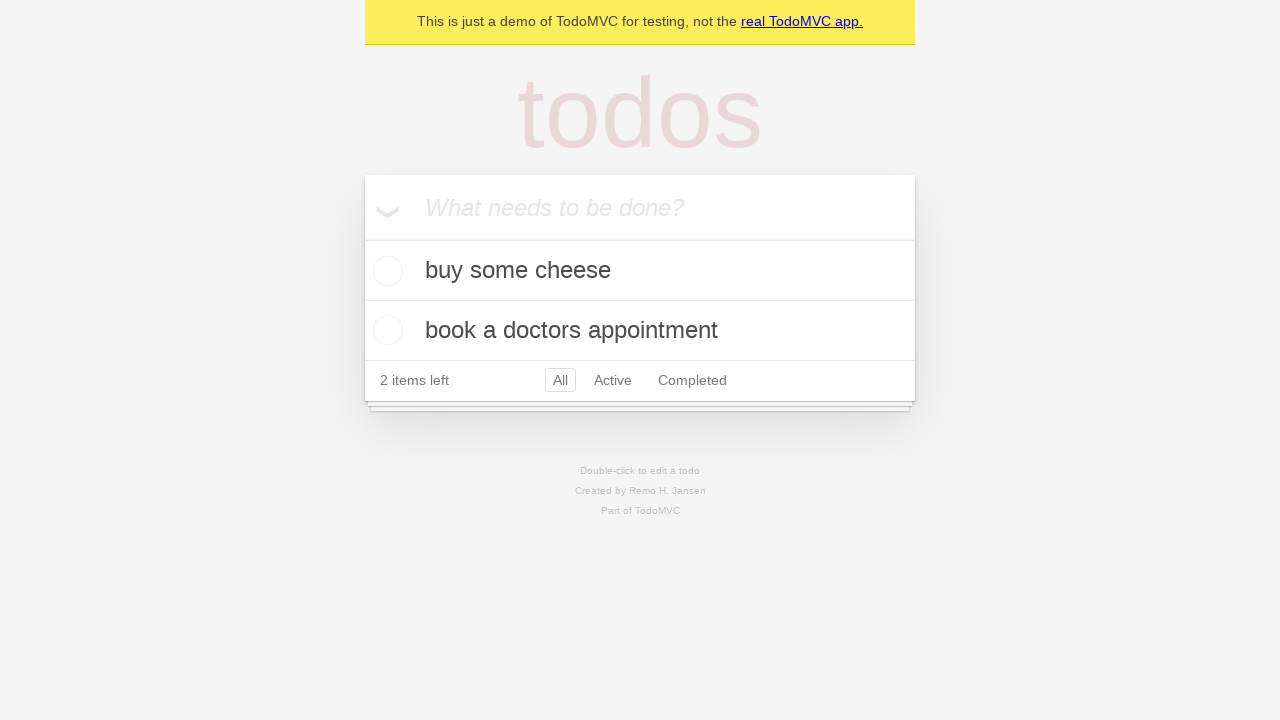